Tests that entered text is trimmed when saving edits

Starting URL: https://demo.playwright.dev/todomvc

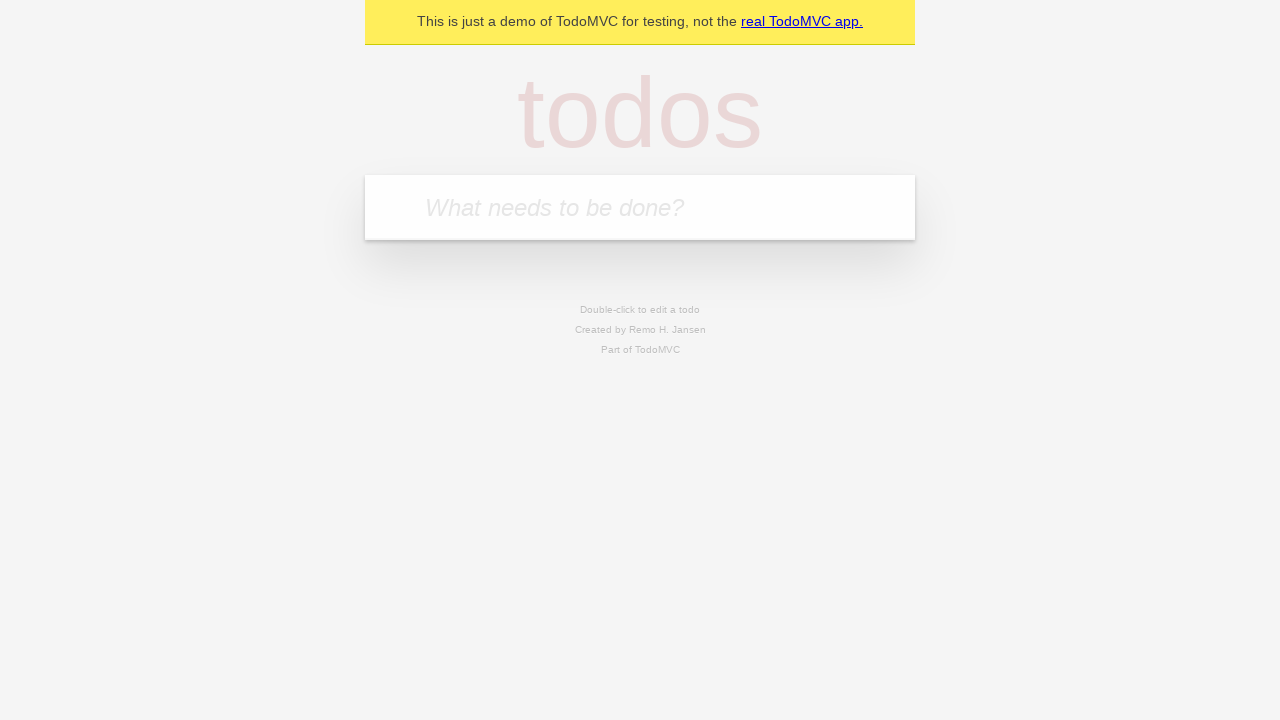

Filled todo input with 'buy some cheese' on internal:attr=[placeholder="What needs to be done?"i]
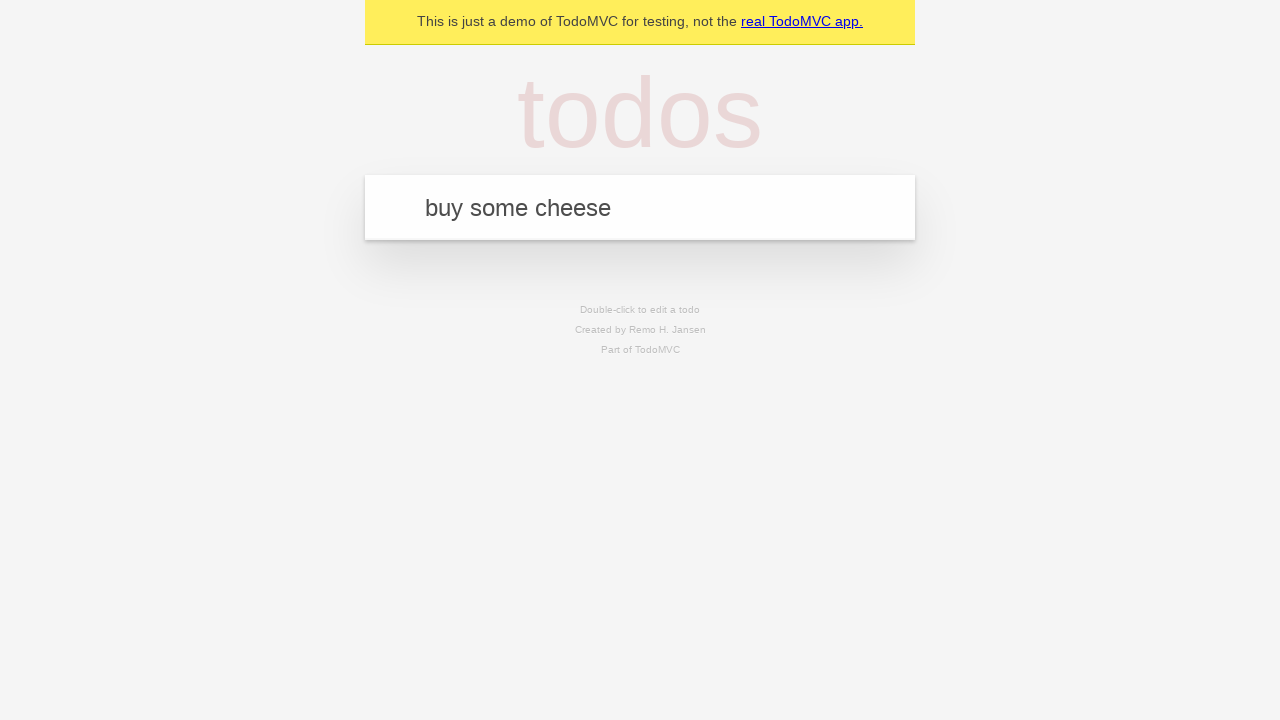

Pressed Enter to create todo 'buy some cheese' on internal:attr=[placeholder="What needs to be done?"i]
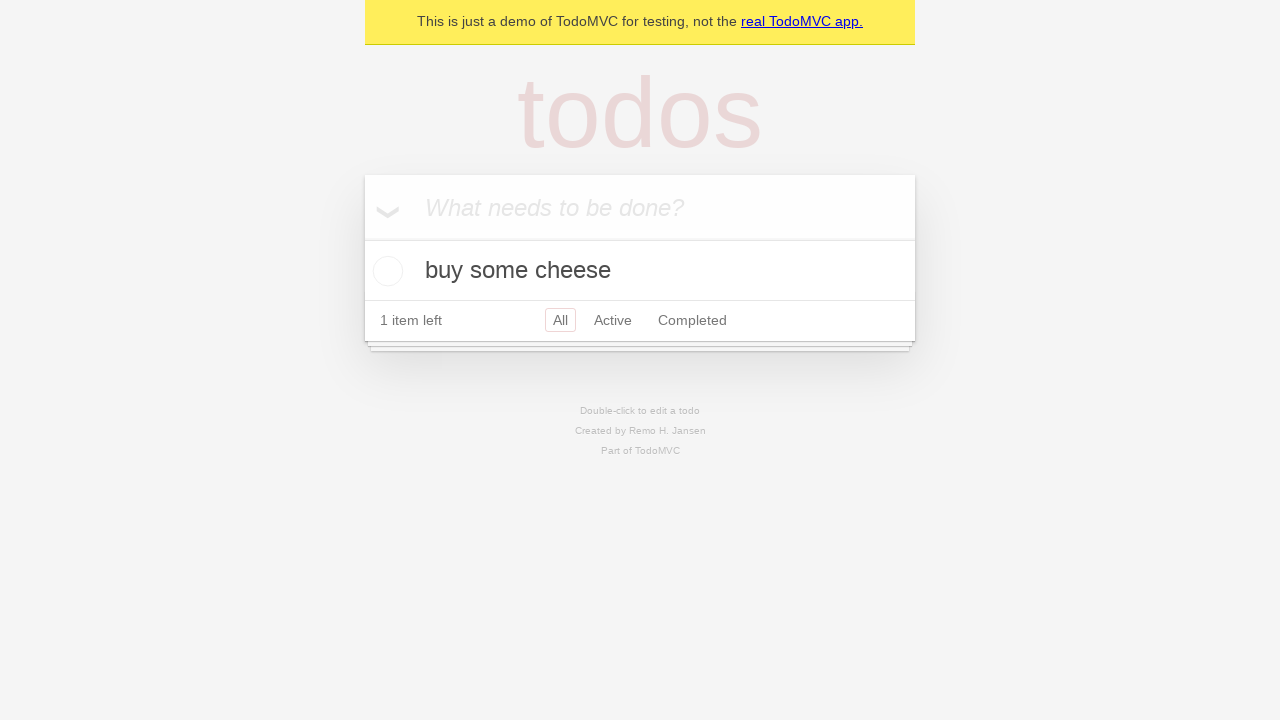

Filled todo input with 'feed the cat' on internal:attr=[placeholder="What needs to be done?"i]
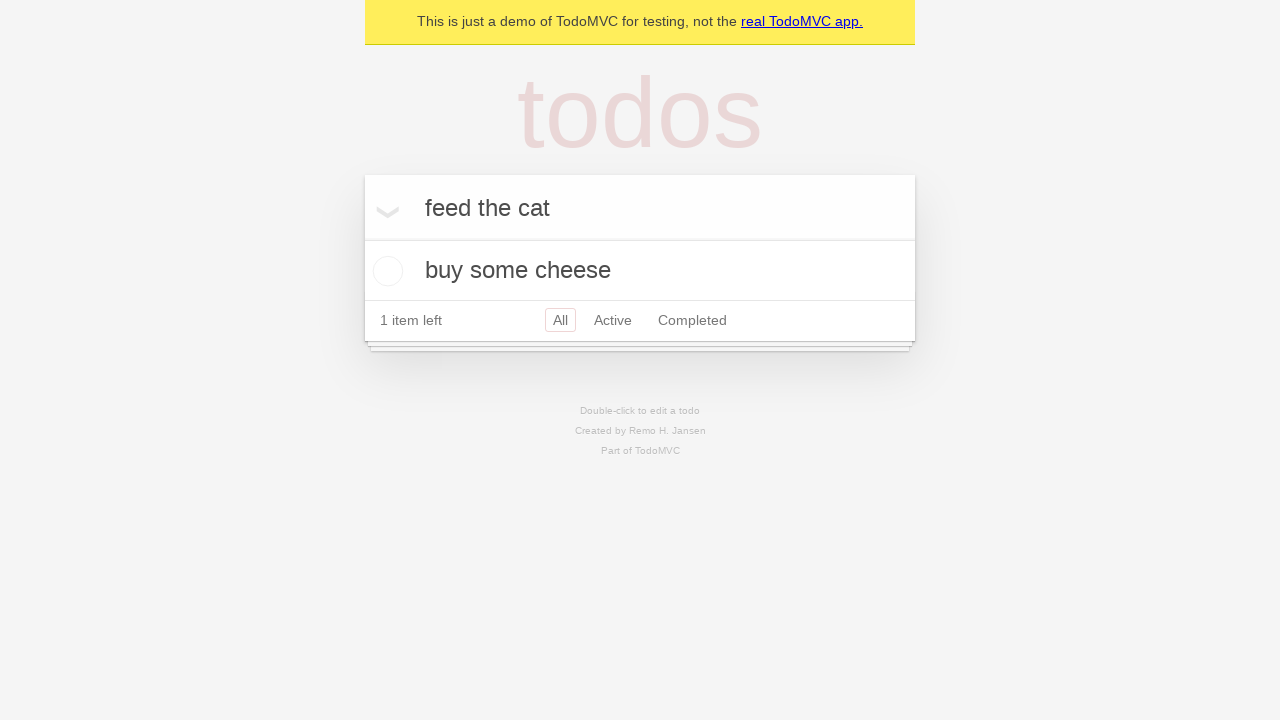

Pressed Enter to create todo 'feed the cat' on internal:attr=[placeholder="What needs to be done?"i]
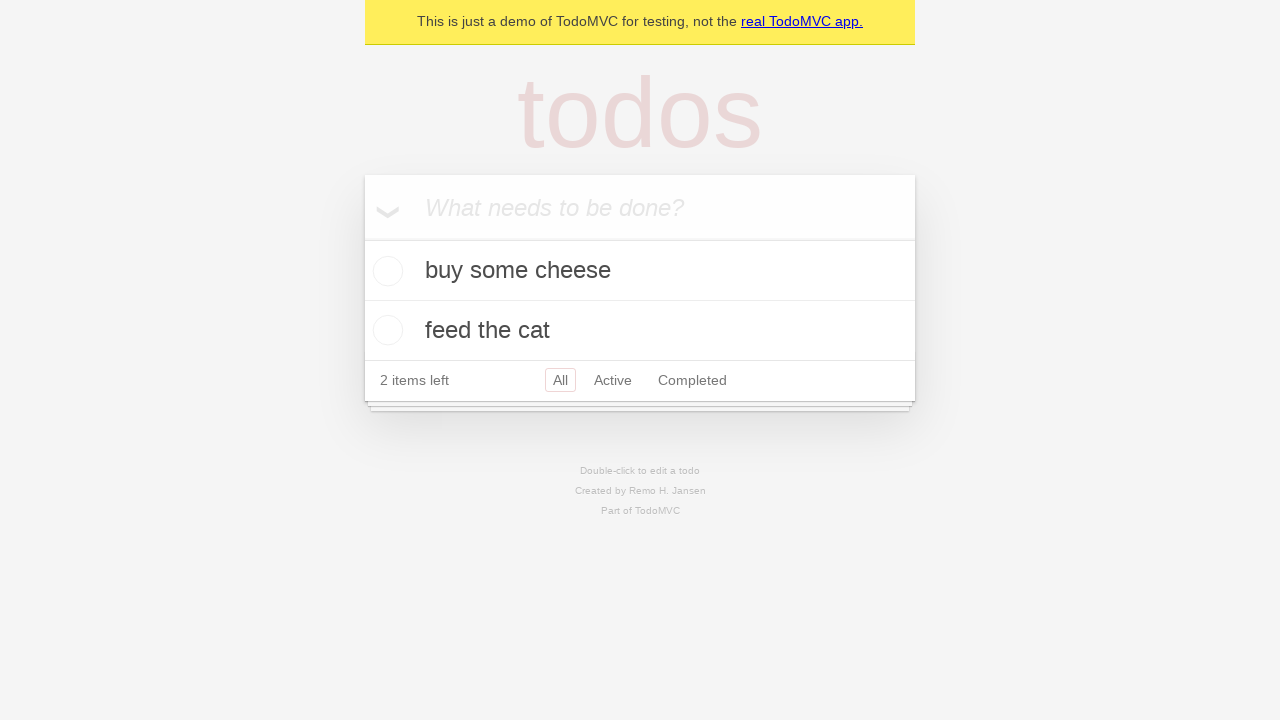

Filled todo input with 'book a doctors appointment' on internal:attr=[placeholder="What needs to be done?"i]
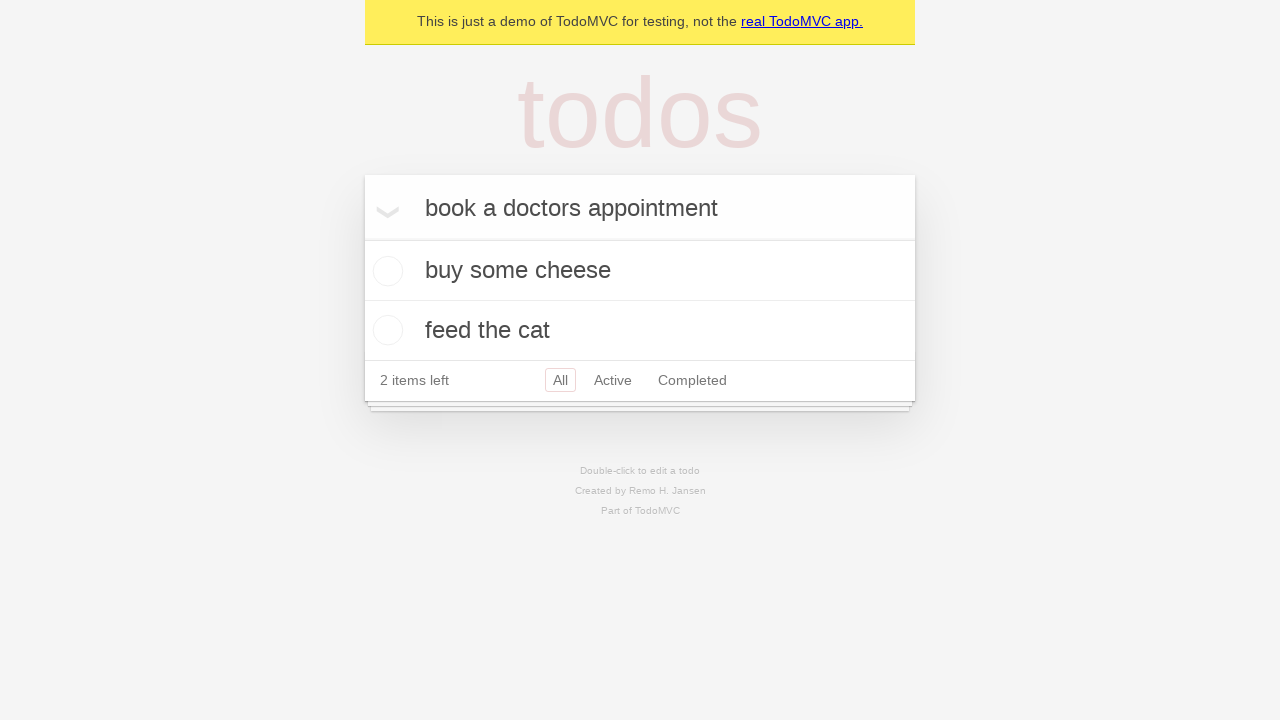

Pressed Enter to create todo 'book a doctors appointment' on internal:attr=[placeholder="What needs to be done?"i]
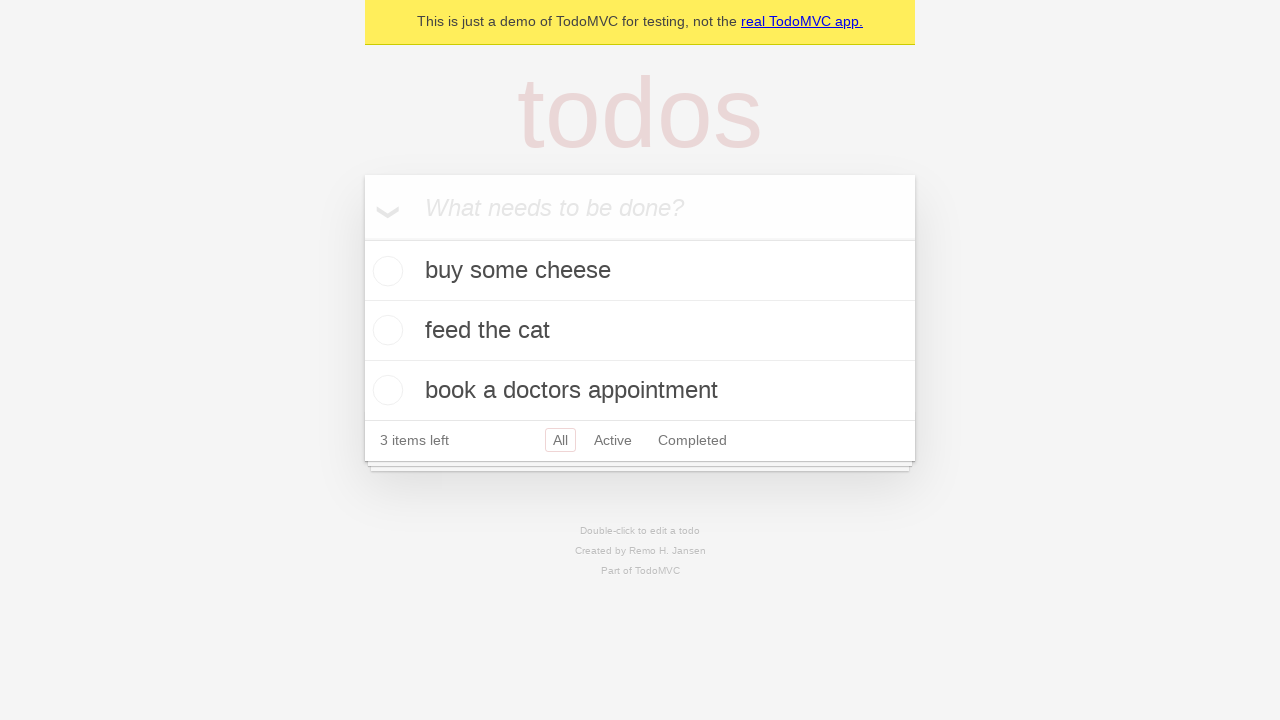

Double-clicked second todo item to enter edit mode at (640, 331) on internal:testid=[data-testid="todo-item"s] >> nth=1
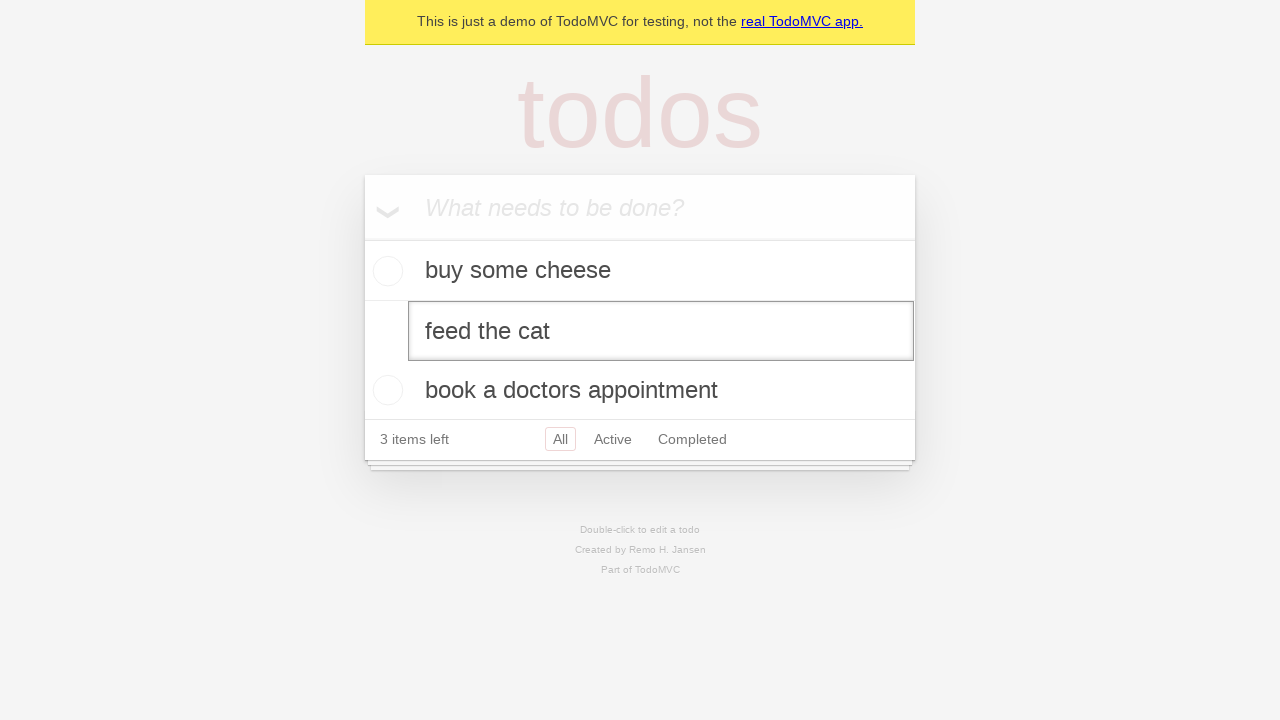

Filled edit field with text containing leading and trailing spaces on internal:testid=[data-testid="todo-item"s] >> nth=1 >> internal:role=textbox[nam
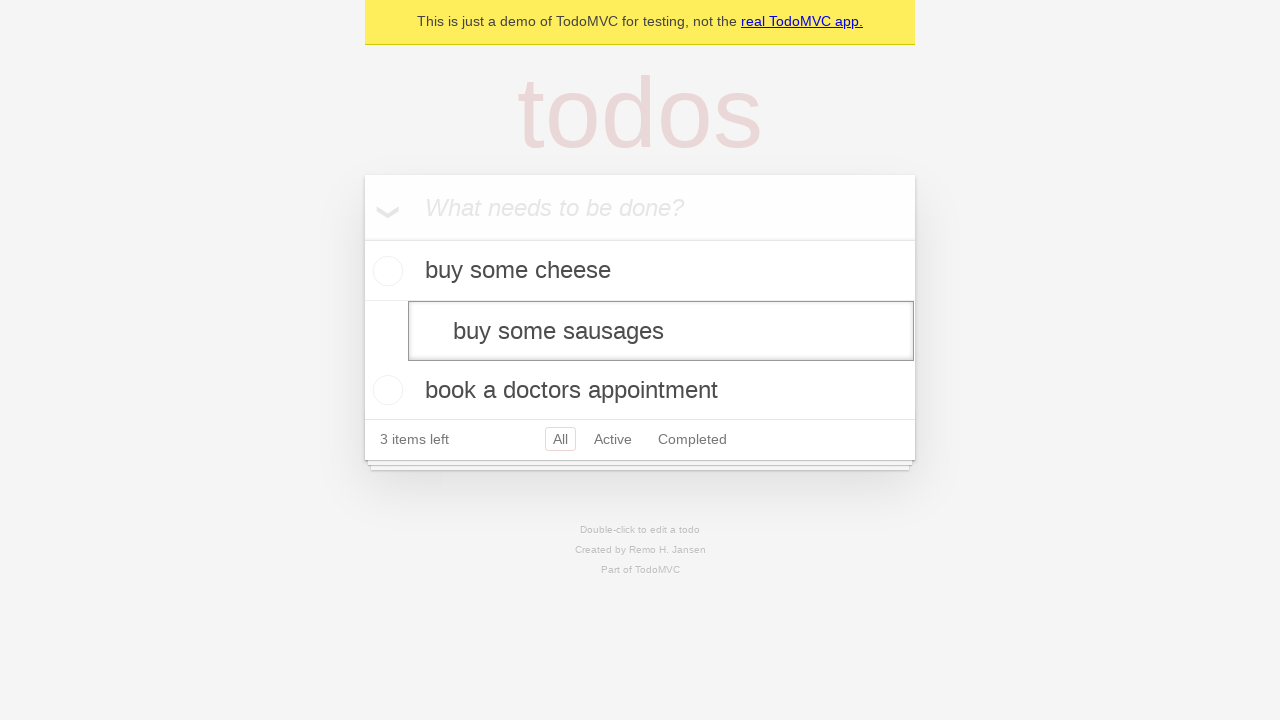

Pressed Enter to save edited todo - text should be trimmed on internal:testid=[data-testid="todo-item"s] >> nth=1 >> internal:role=textbox[nam
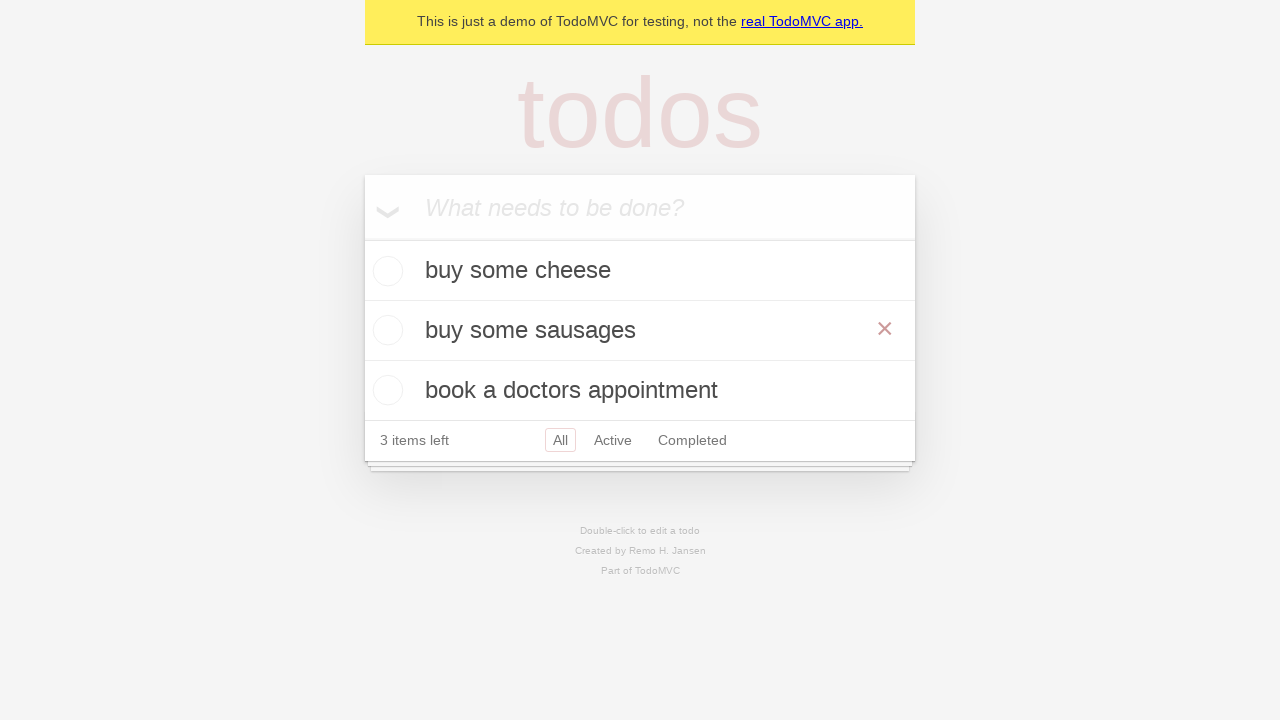

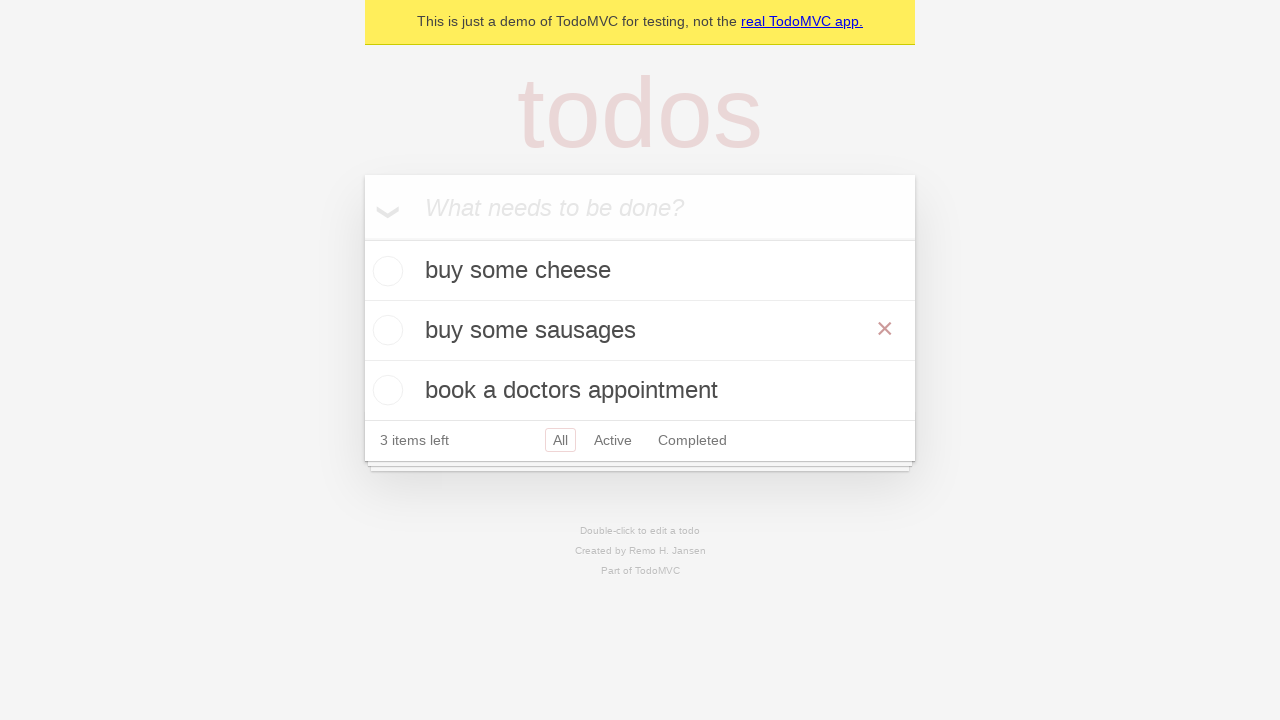